Tests multi-window browser handling by clicking a button that opens a new window, switching to the child window to perform a search, then switching back to the main window to navigate and fill out a signup form.

Starting URL: https://skpatro.github.io/demo/links/

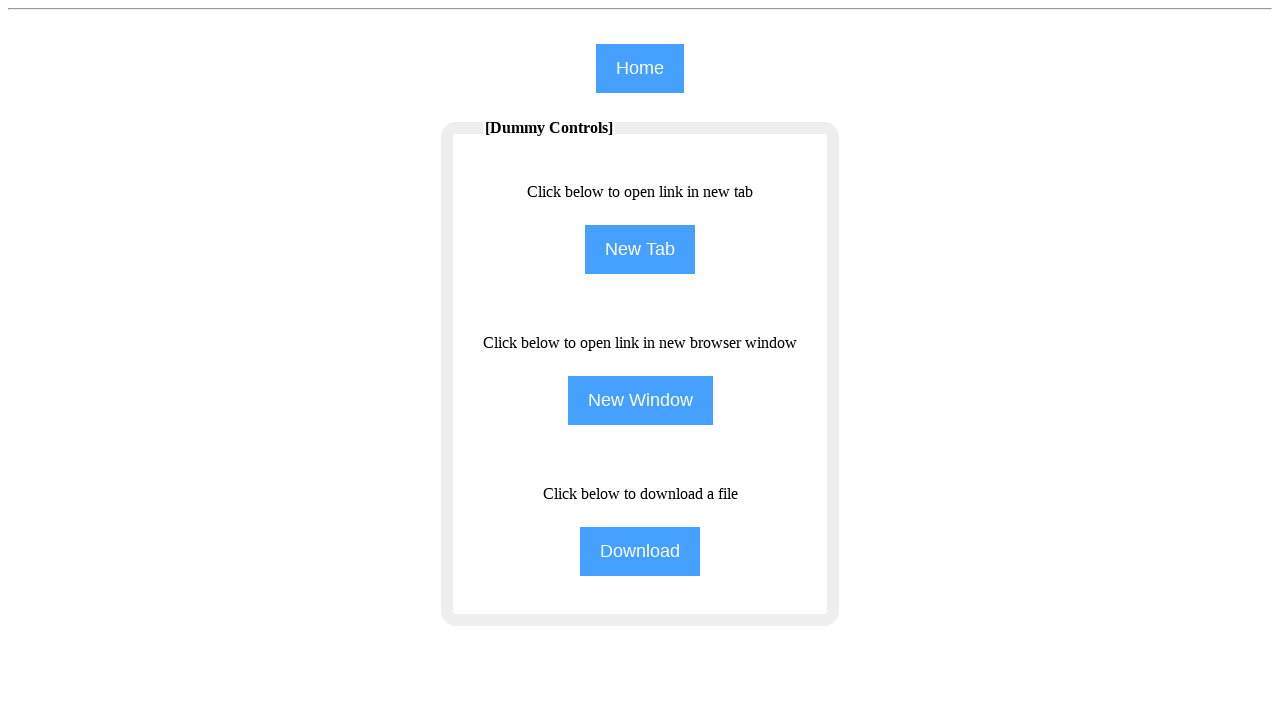

Clicked button to open new window at (640, 400) on input[name='NewWindow']
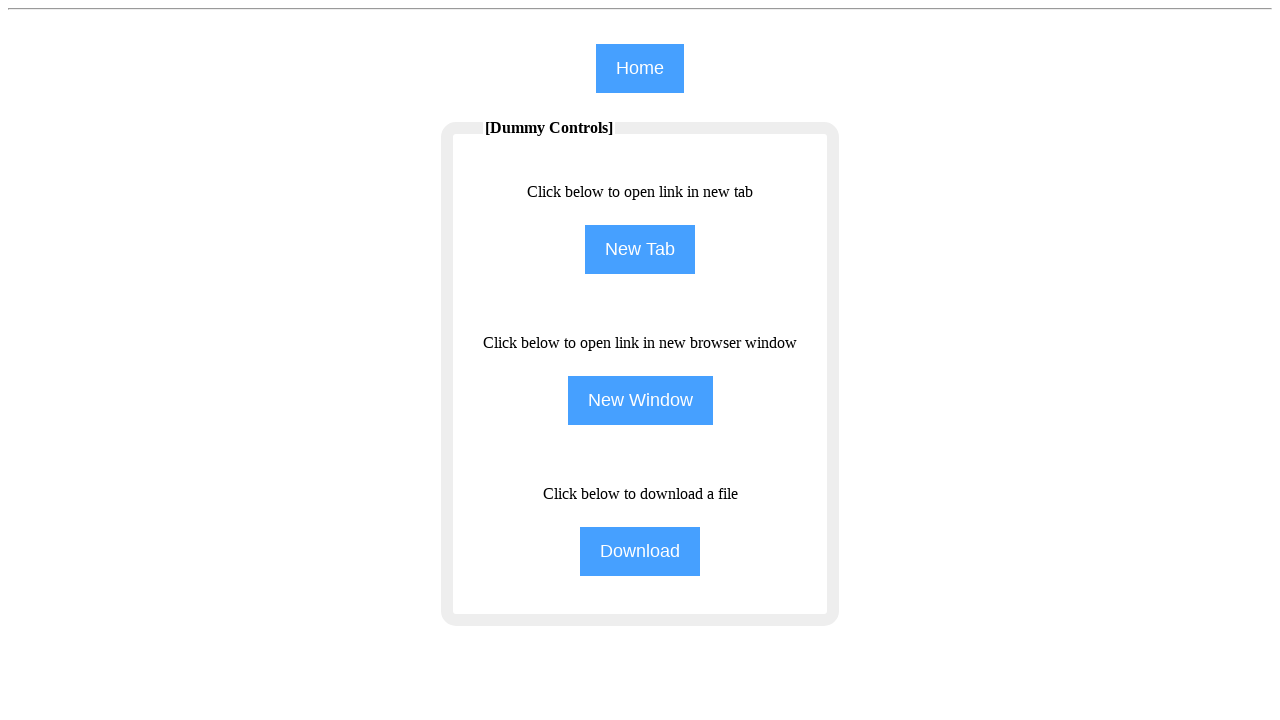

Captured child window reference
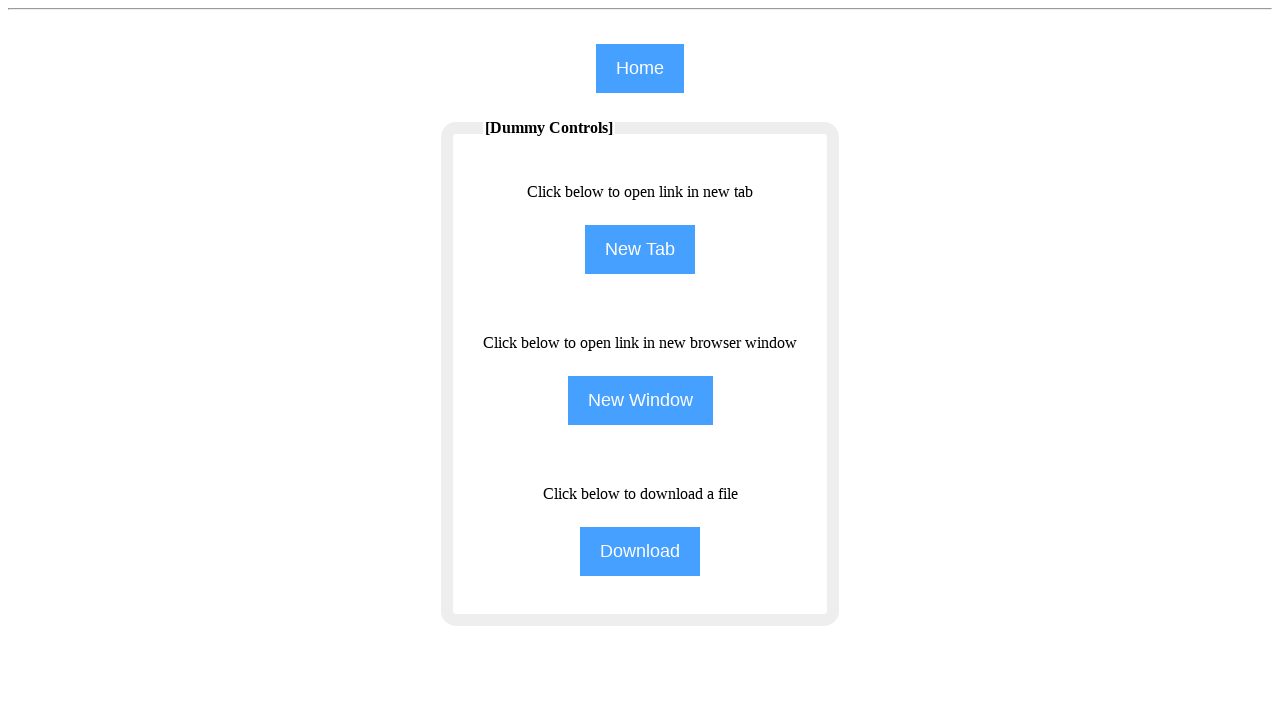

Child window loaded successfully
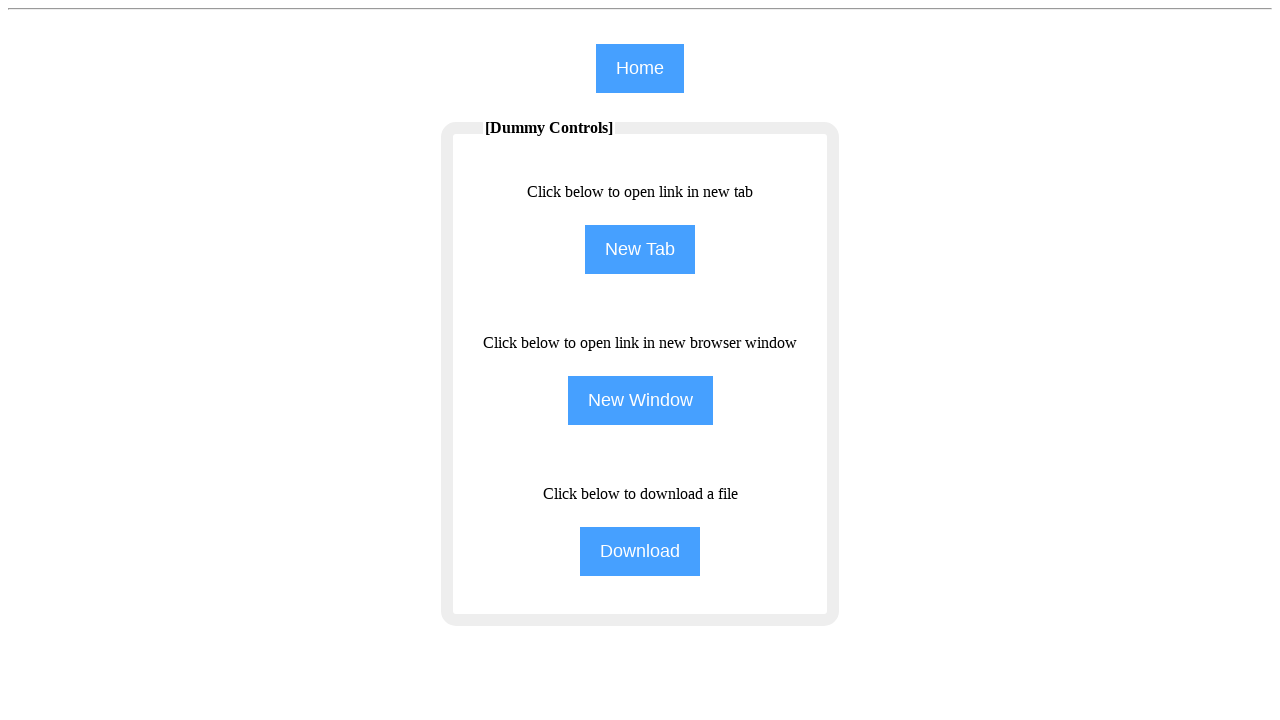

Filled search field with 'selenium' in child window on input#the7-search
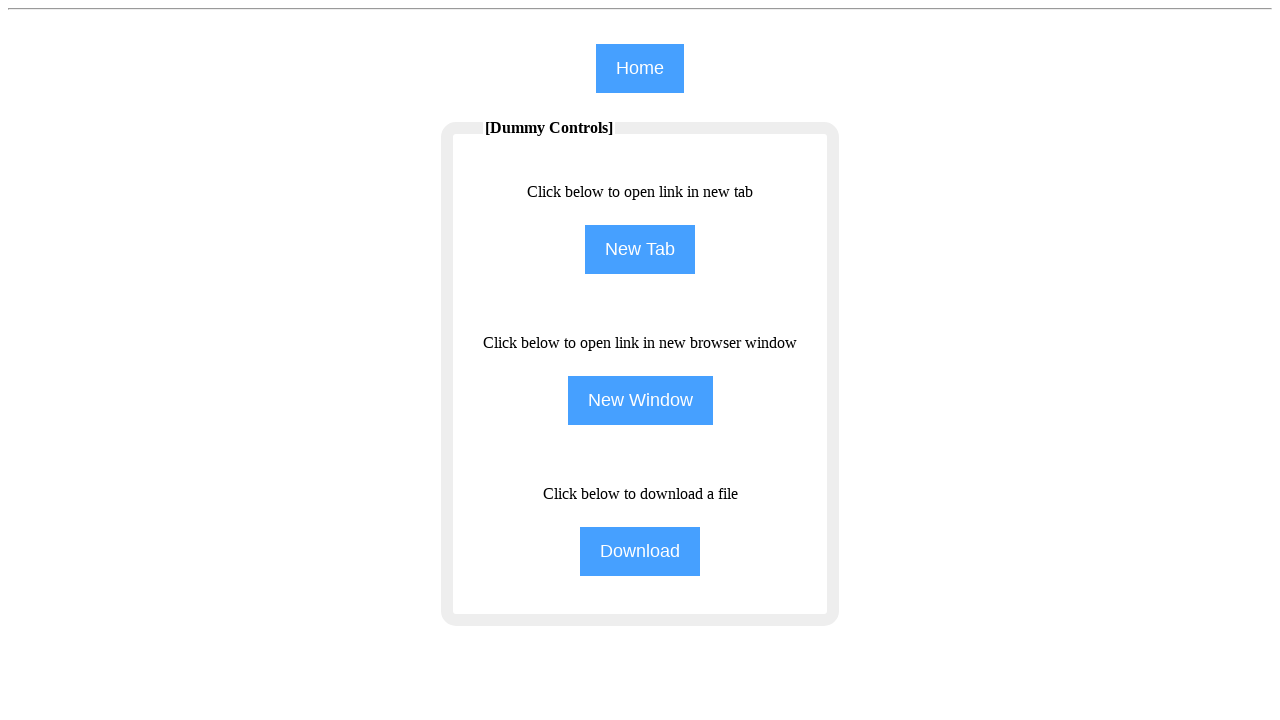

Switched back to main window
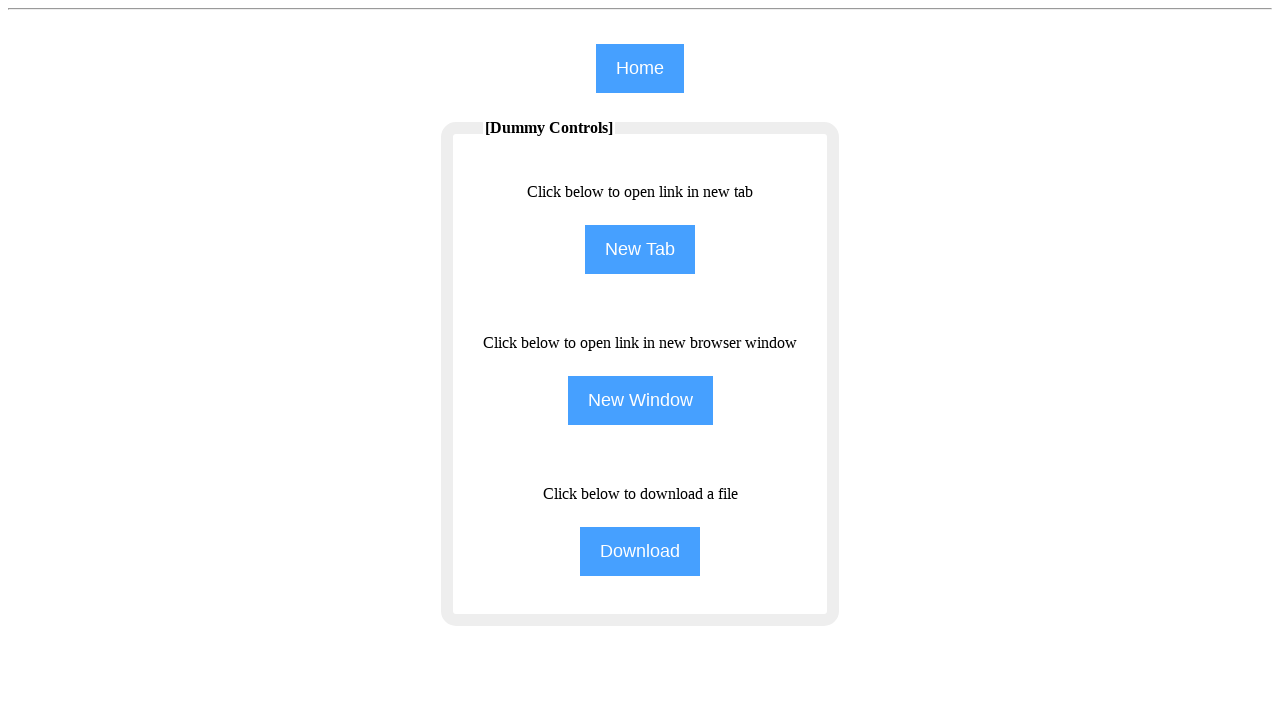

Clicked home button in main window at (640, 68) on input[name='home']
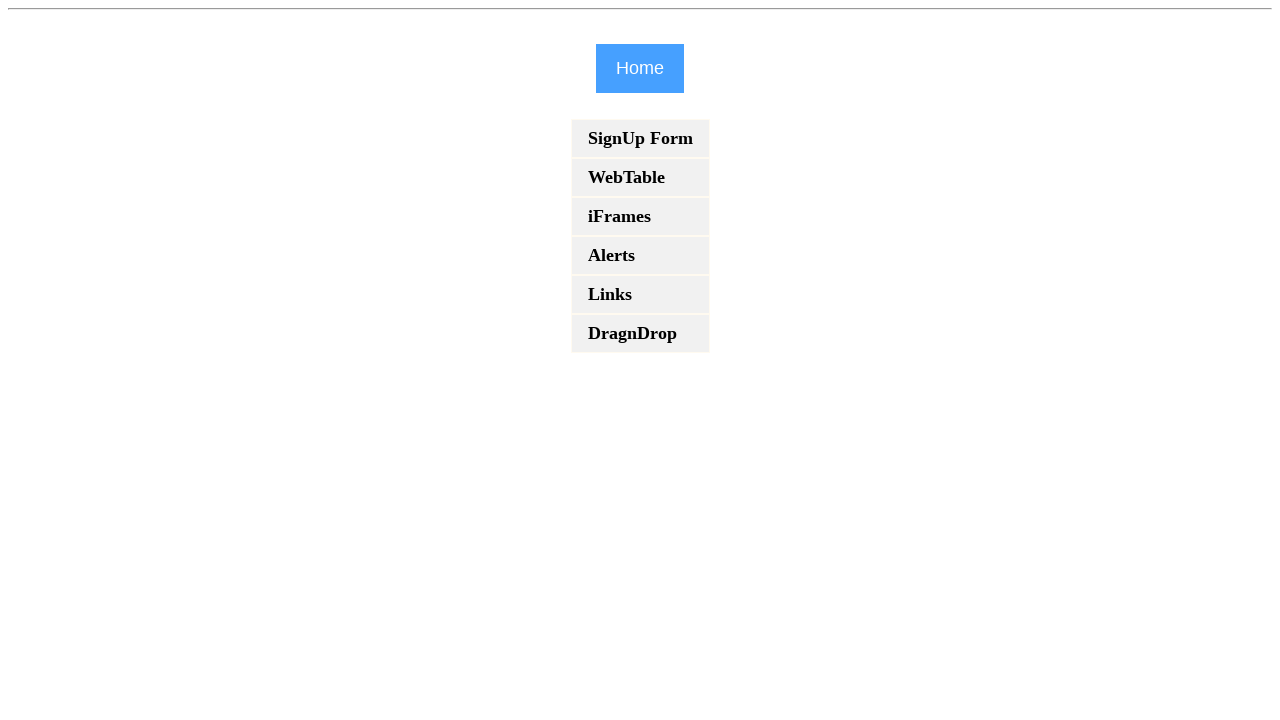

Clicked signup link at (640, 138) on a[href='signup']
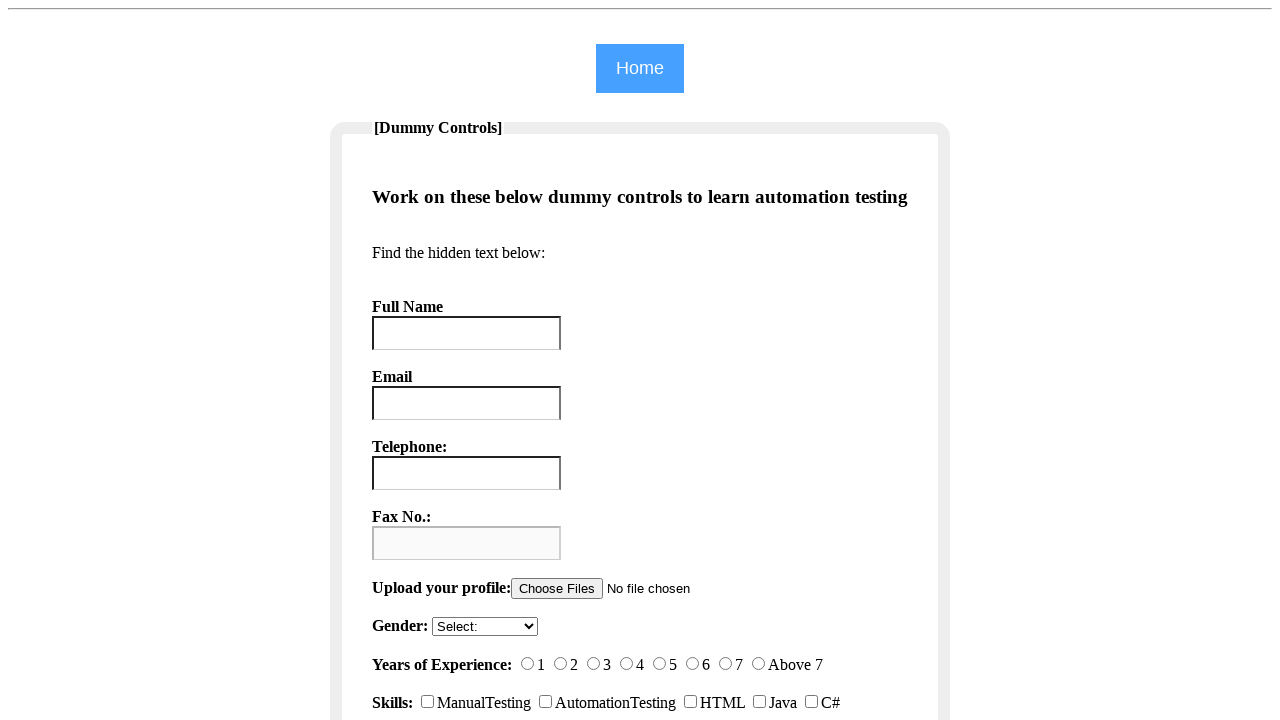

Filled username field with 'Marcus Thompson' on input[name='uname']
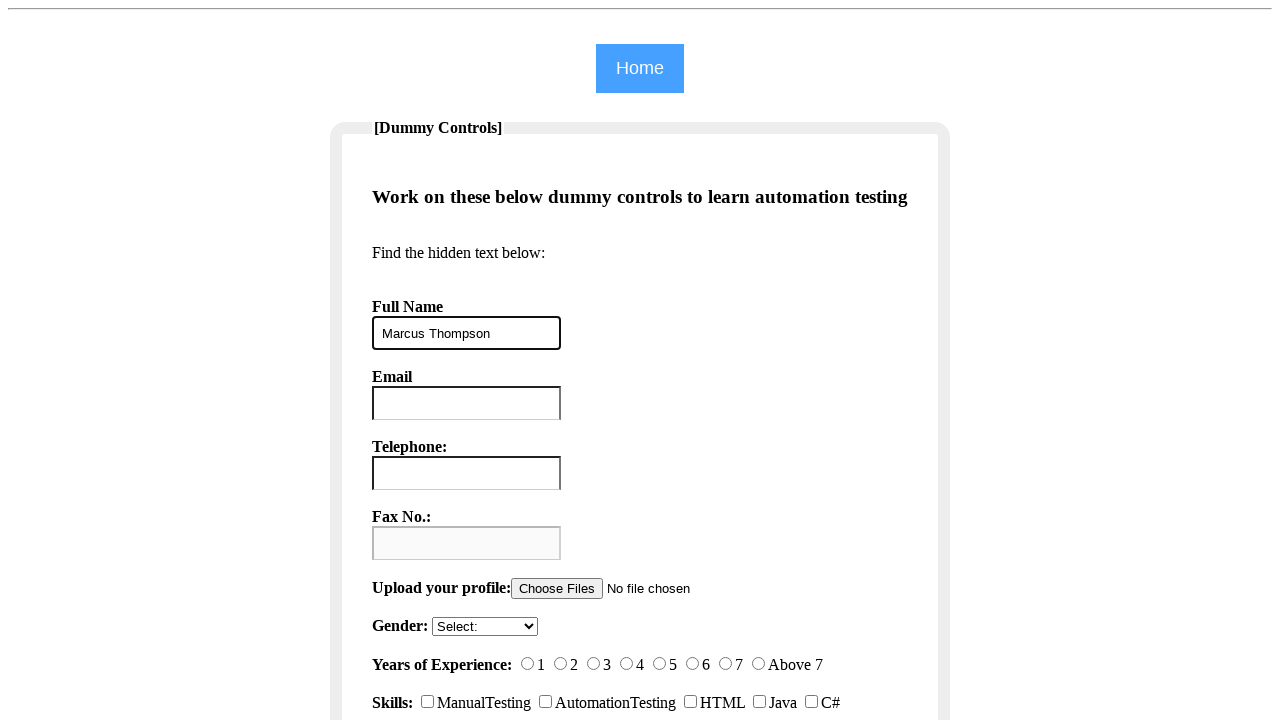

Filled email field with 'marcus.thompson847@example.com' on input#email
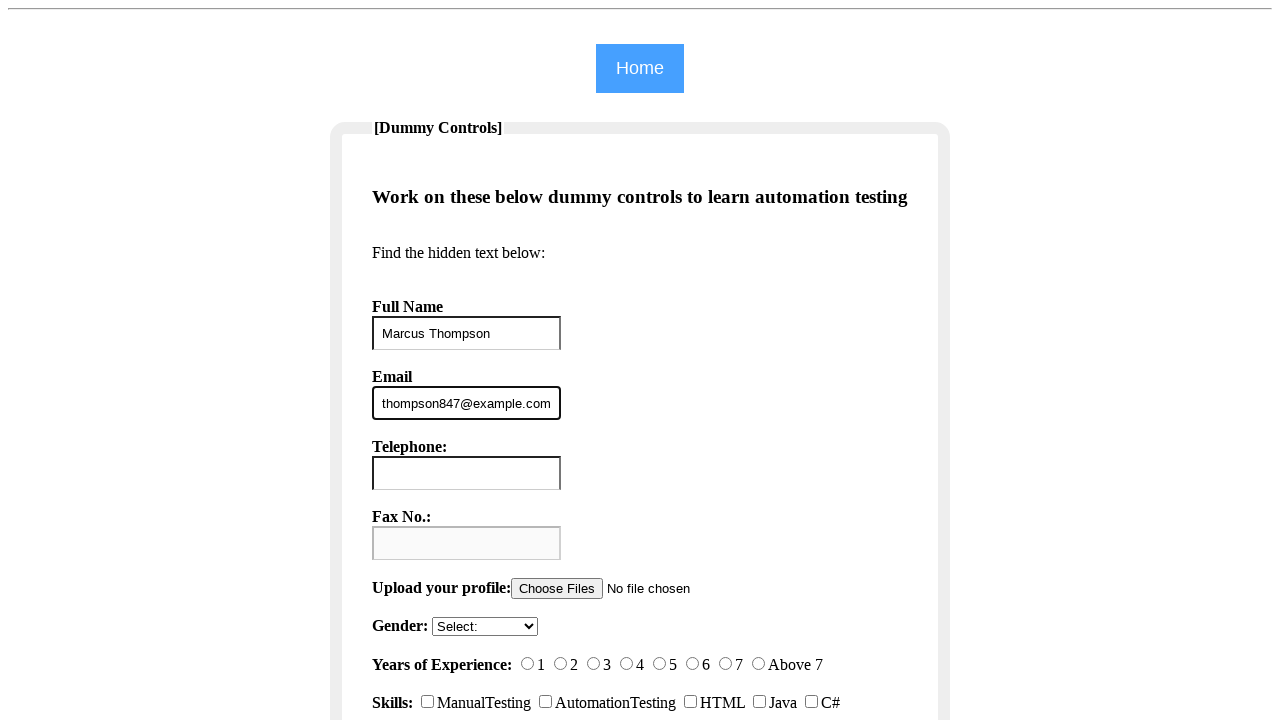

Filled telephone field with '5551234567' on input#tel
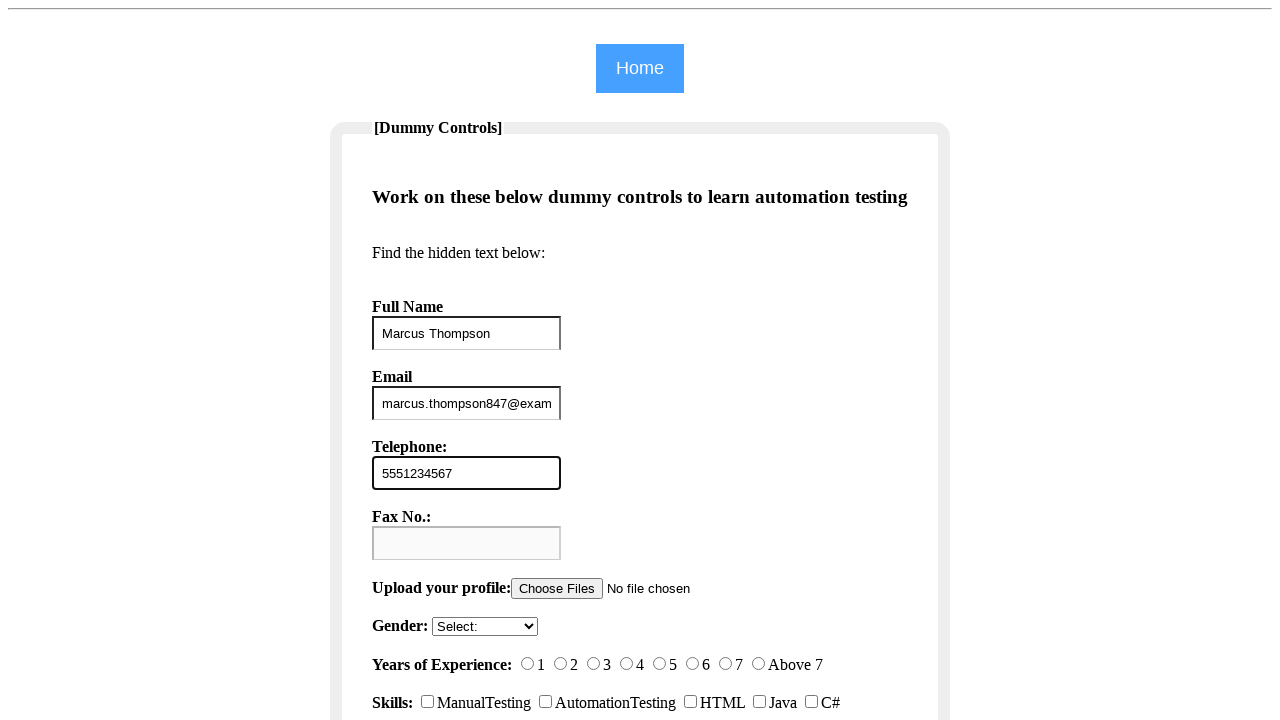

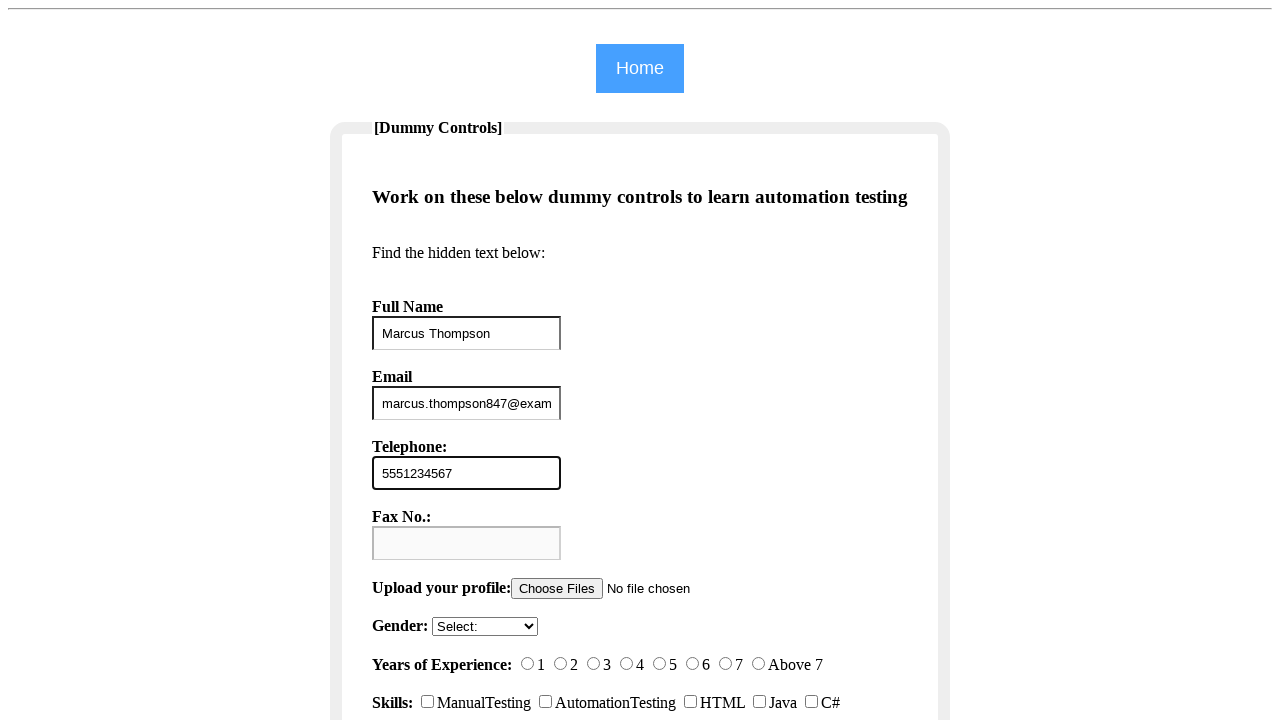